Fills out a registration form with personal information including name, address, email, phone, gender selection and checkbox options

Starting URL: https://demo.automationtesting.in/Register.html

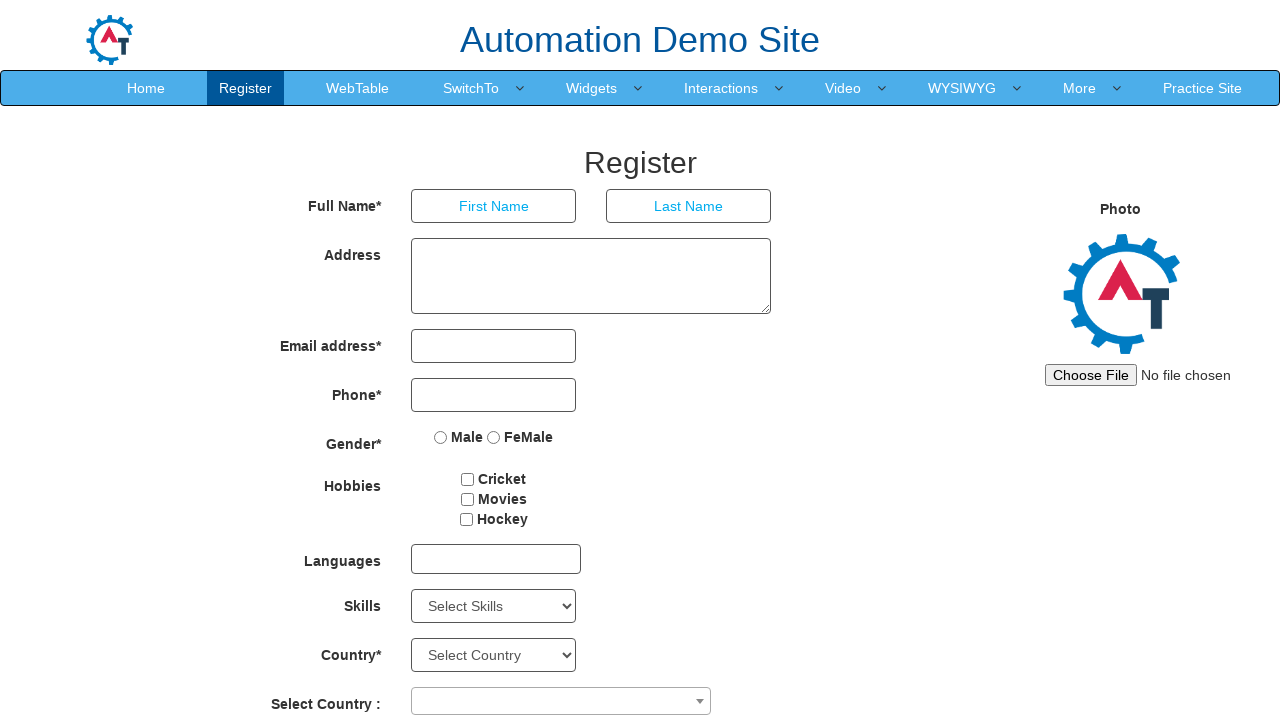

Filled first name field with 'Akanksha' on //*[@id="basicBootstrapForm"]/div[1]/div[1]/input
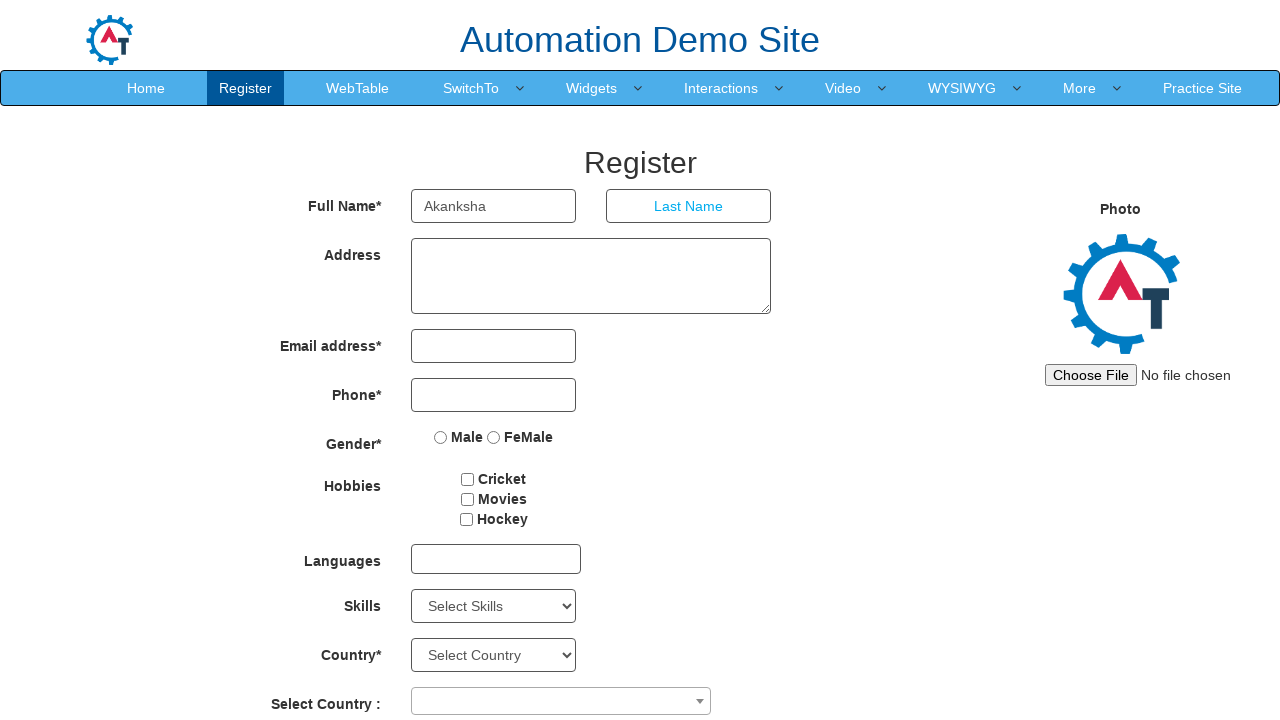

Filled last name field with 'Khairnar' on //*[@id="basicBootstrapForm"]/div[1]/div[2]/input
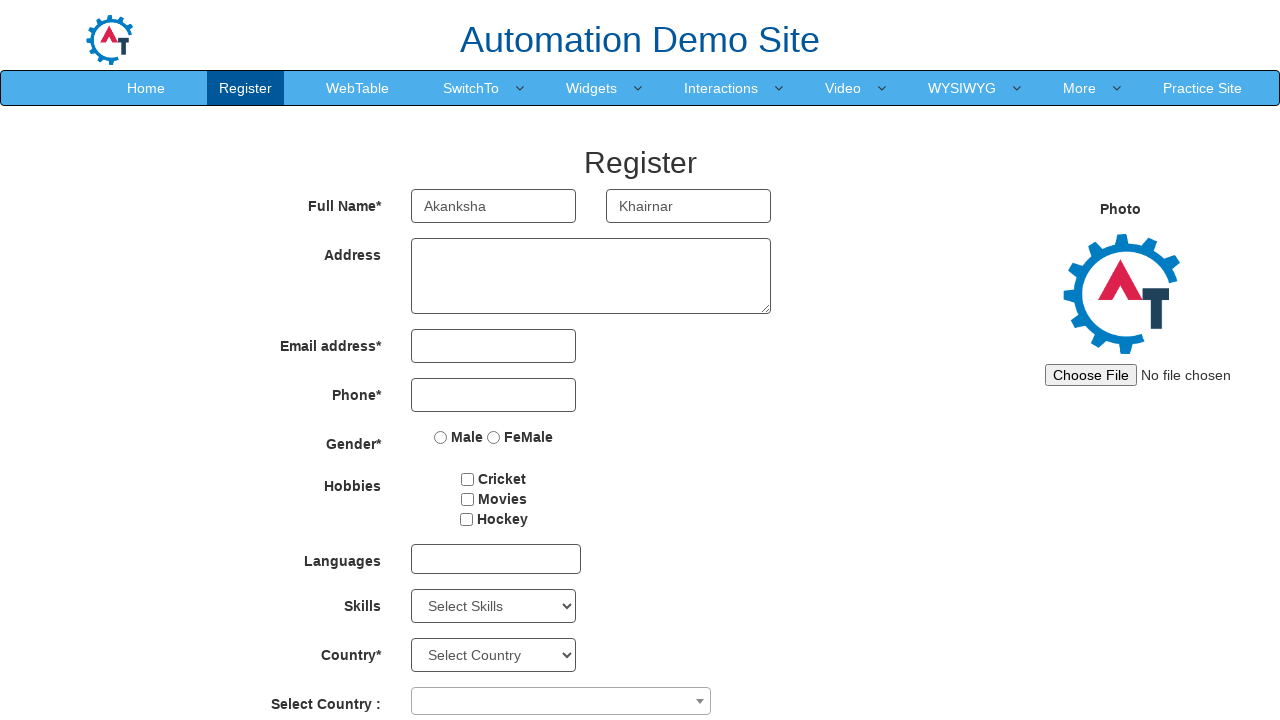

Filled address field with 'Pune' on //*[@id="basicBootstrapForm"]/div[2]/div/textarea
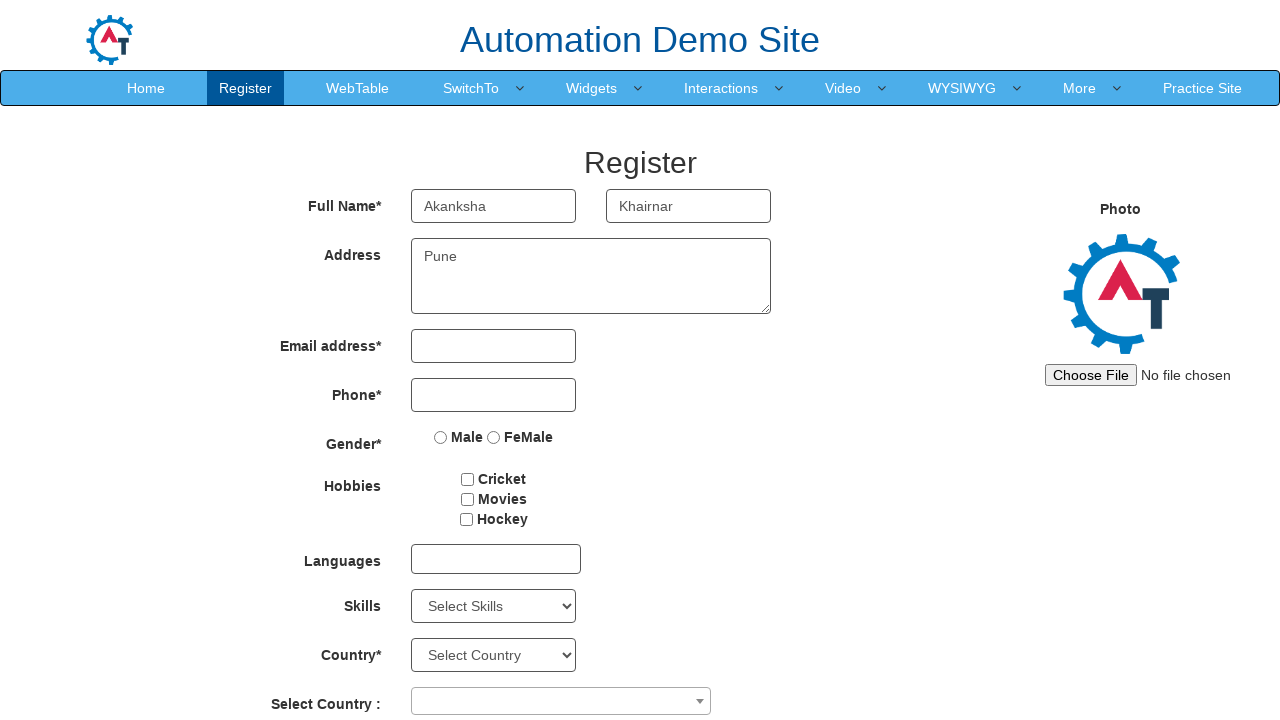

Filled email field with 'abc@gmail.com' on //*[@id="eid"]/input
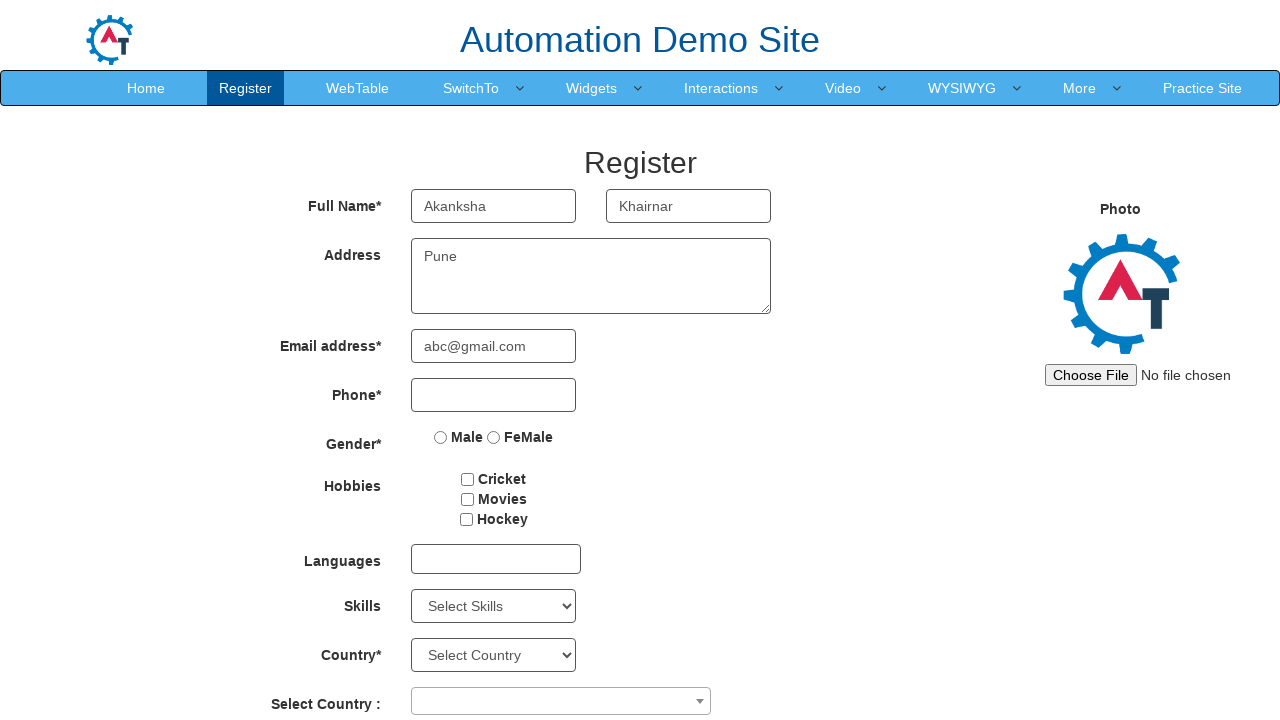

Filled phone number field with '1234567890' on //*[@id="basicBootstrapForm"]/div[4]/div/input
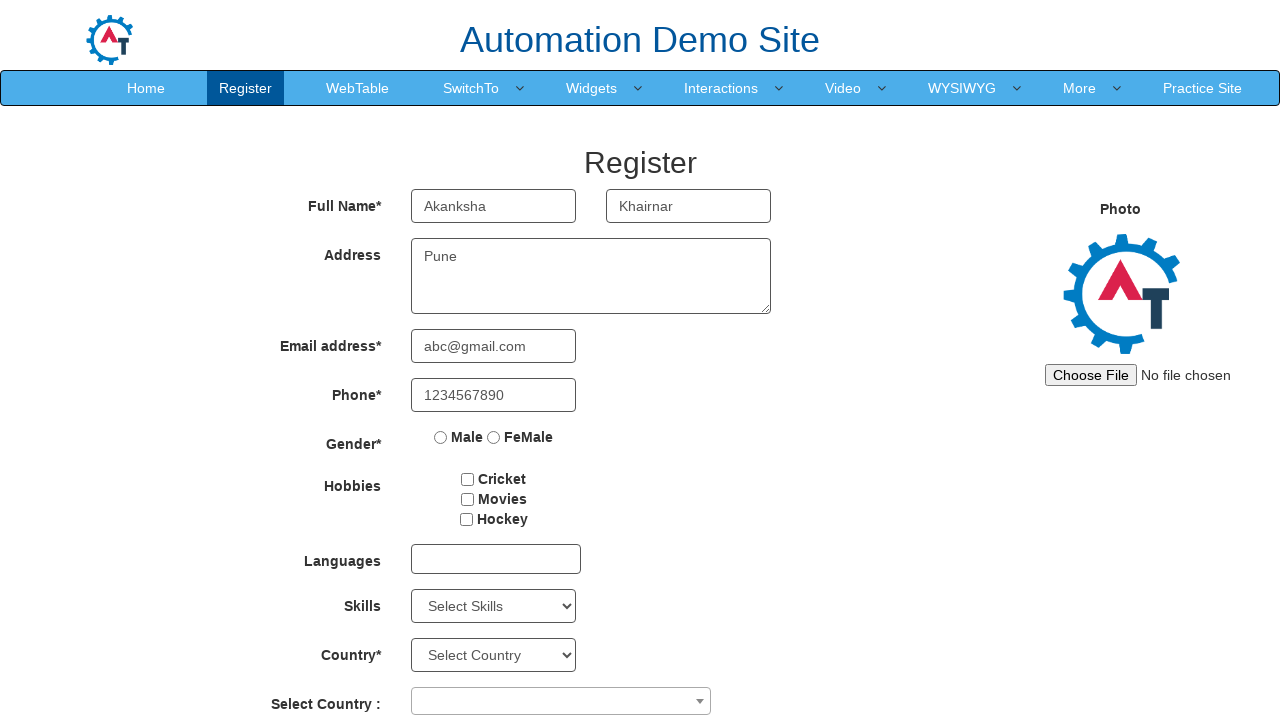

Selected 'Female' gender option at (494, 437) on xpath=//input[@value='FeMale']
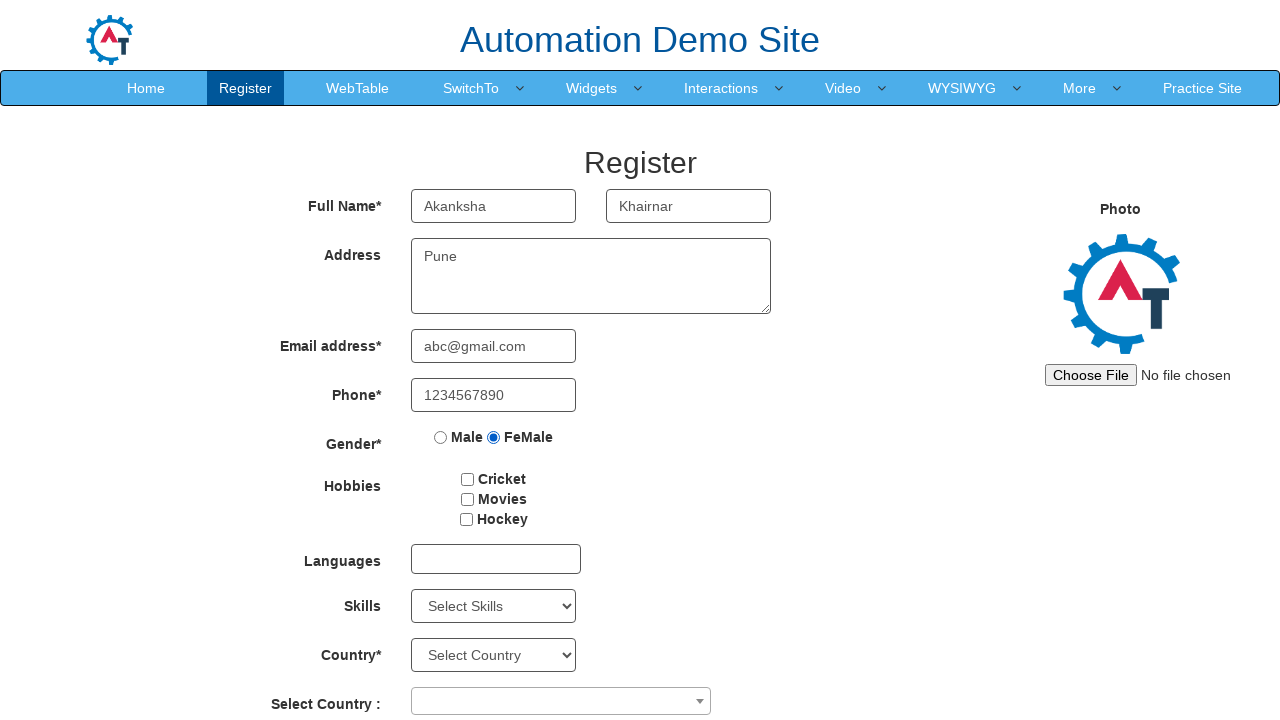

Checked first checkbox at (468, 479) on xpath=//input[@id='checkbox1']
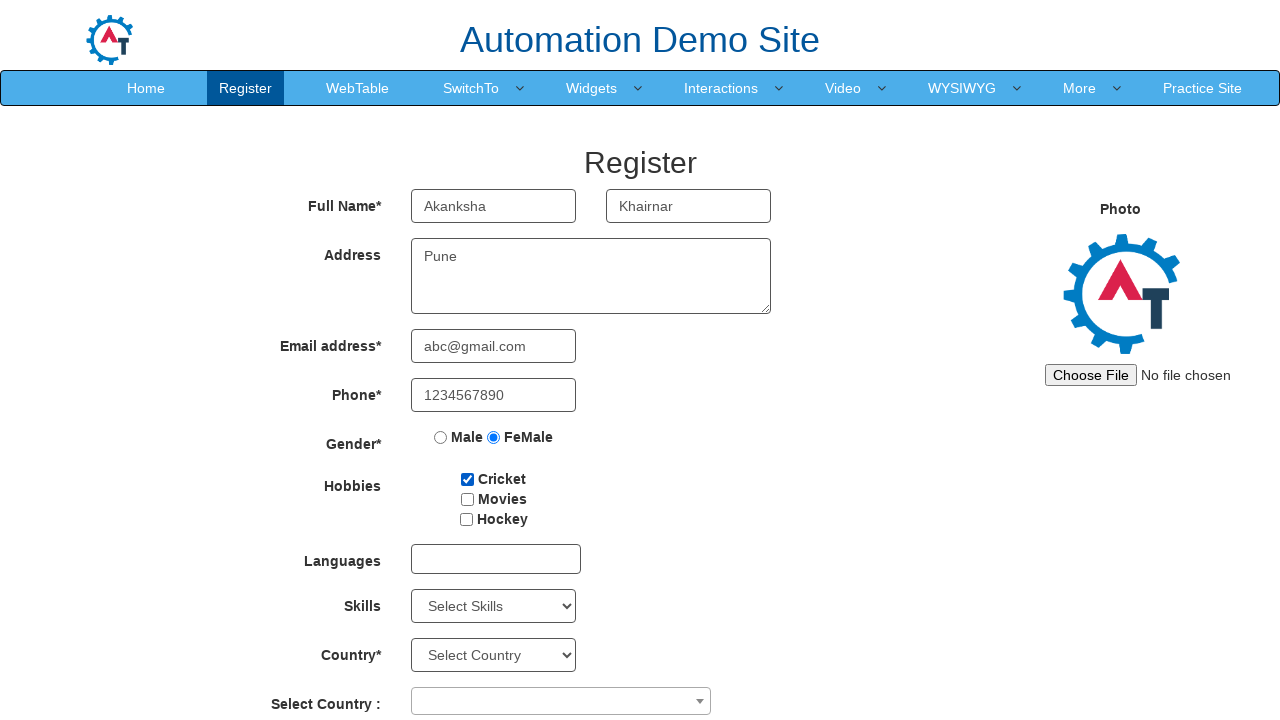

Checked second checkbox at (467, 499) on xpath=//input[@id='checkbox2']
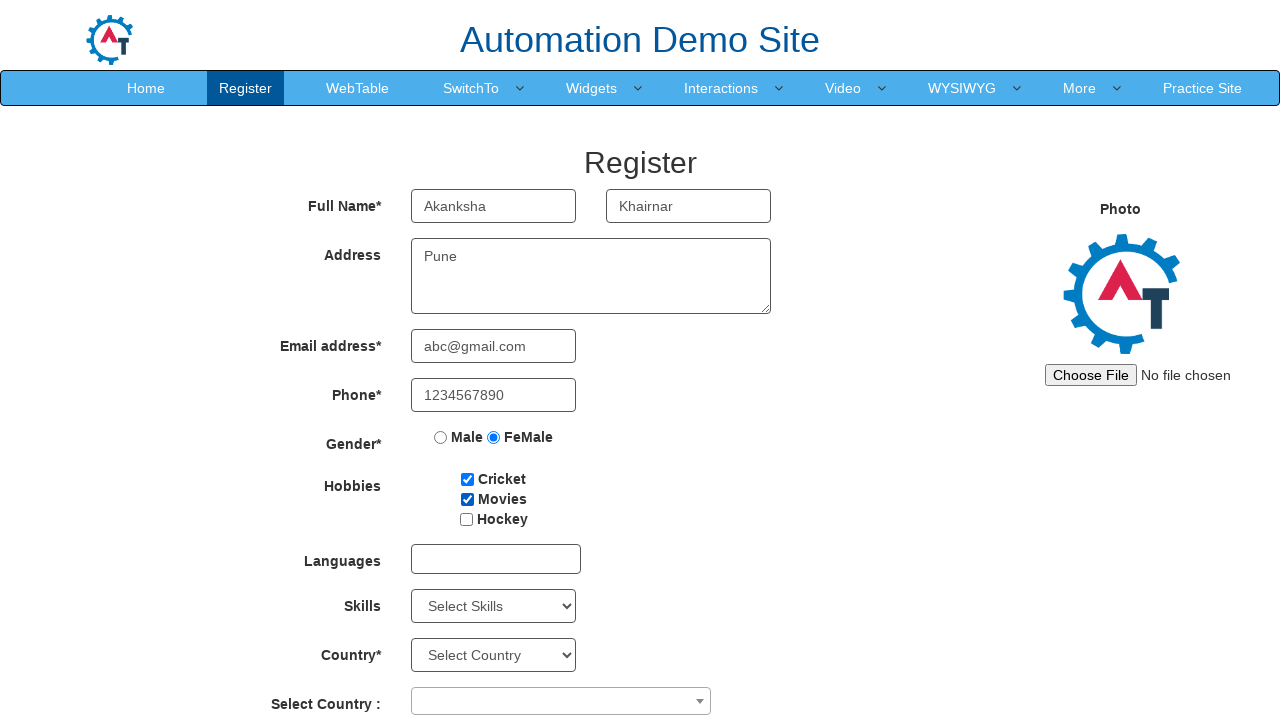

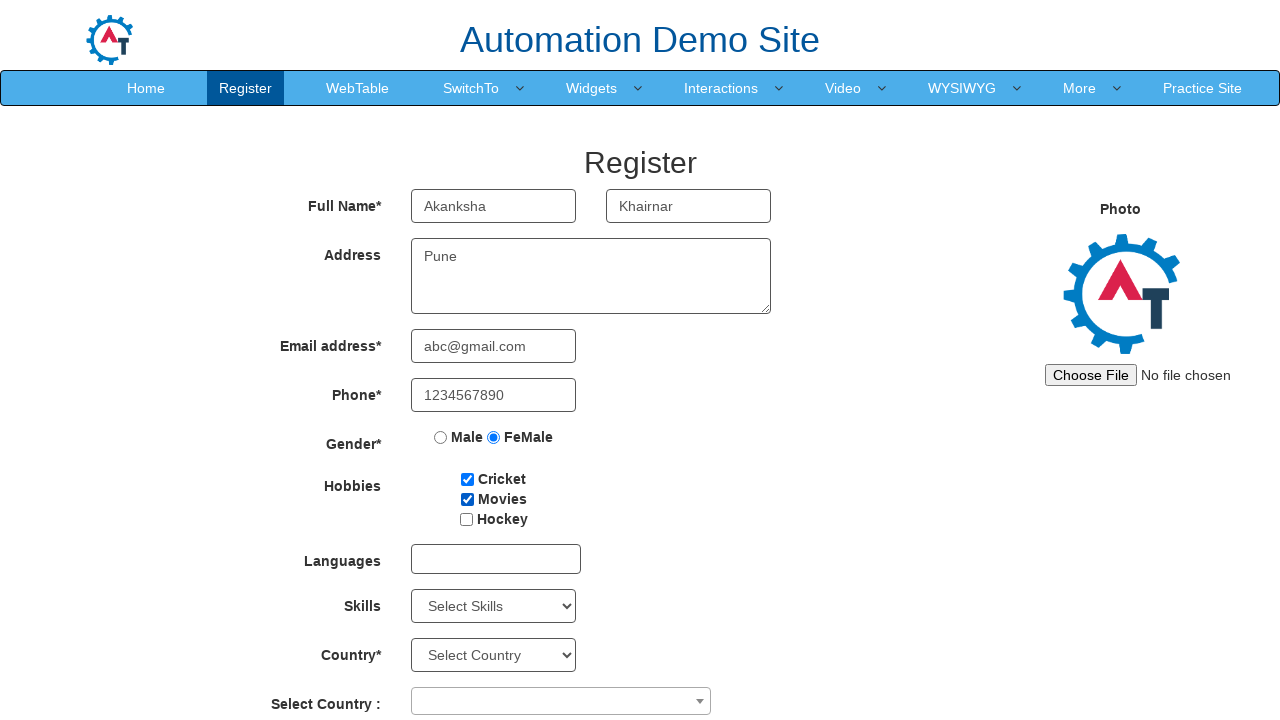